Tests a text input form by entering text into a textarea field and clicking the submit button to verify the submission functionality.

Starting URL: https://suninjuly.github.io/text_input_task.html

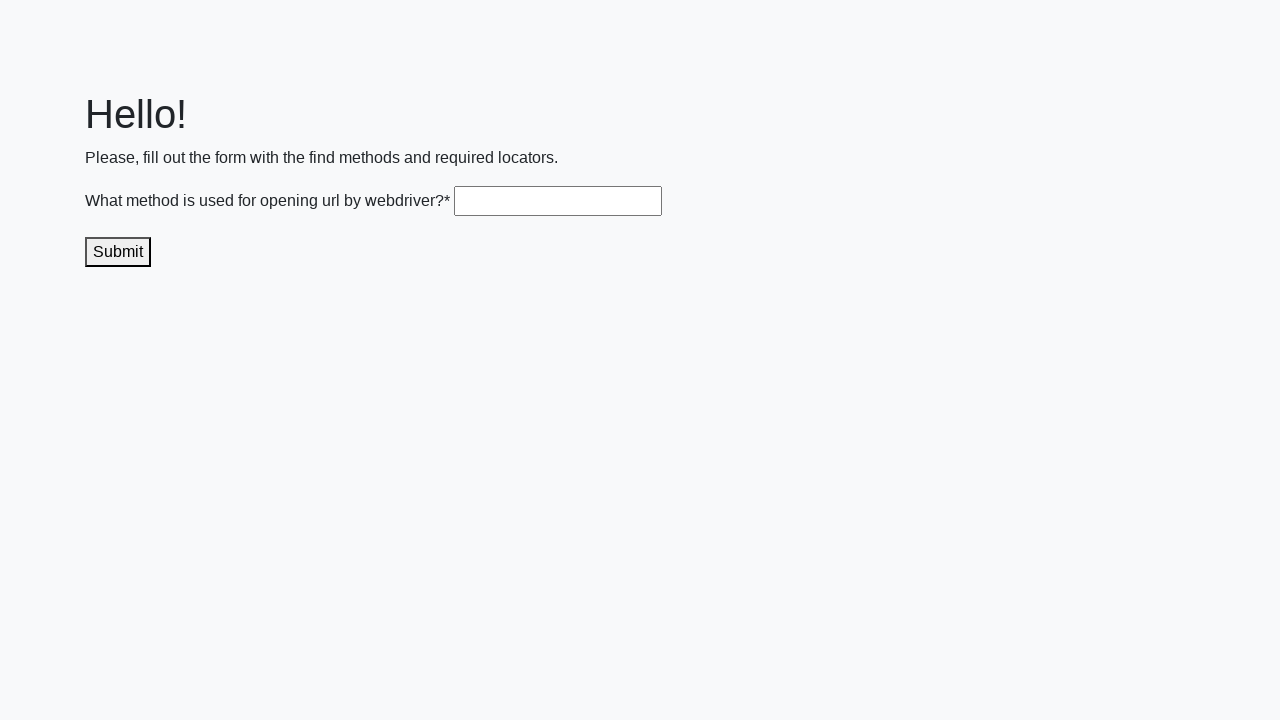

Filled textarea with 'We kiss the Stars' on .textarea
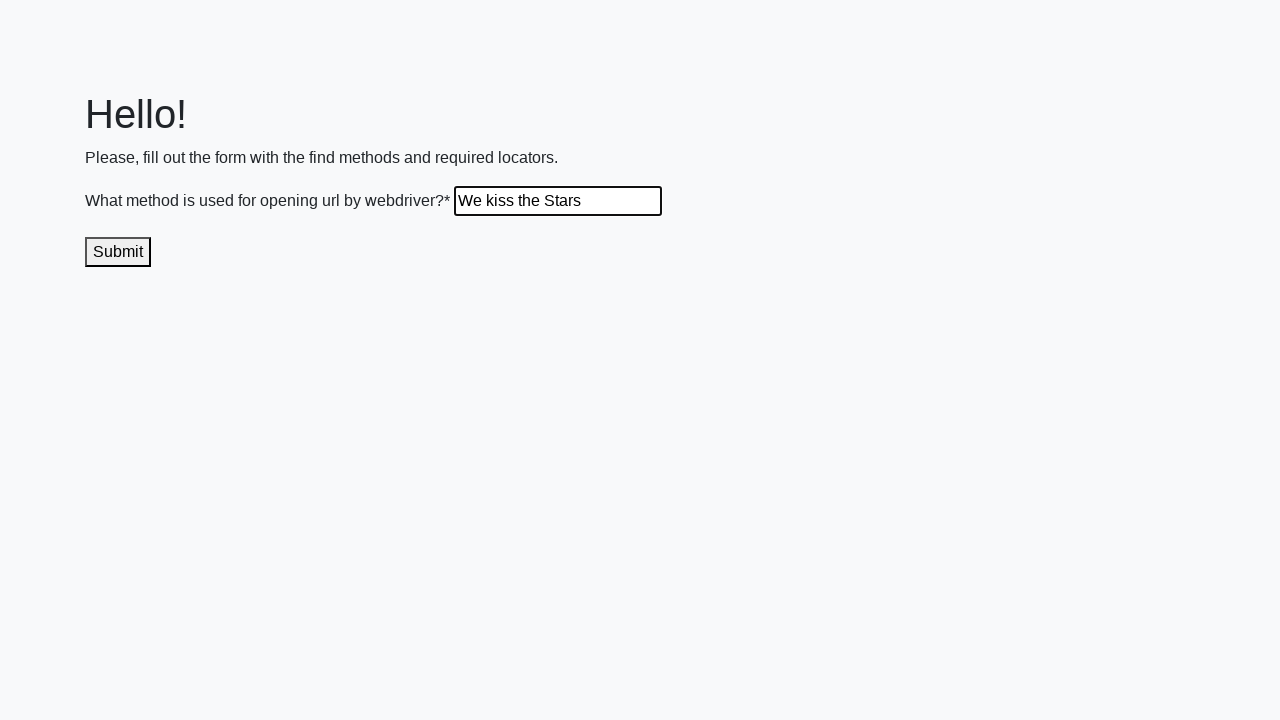

Clicked submit button to submit the form at (118, 252) on .submit-submission
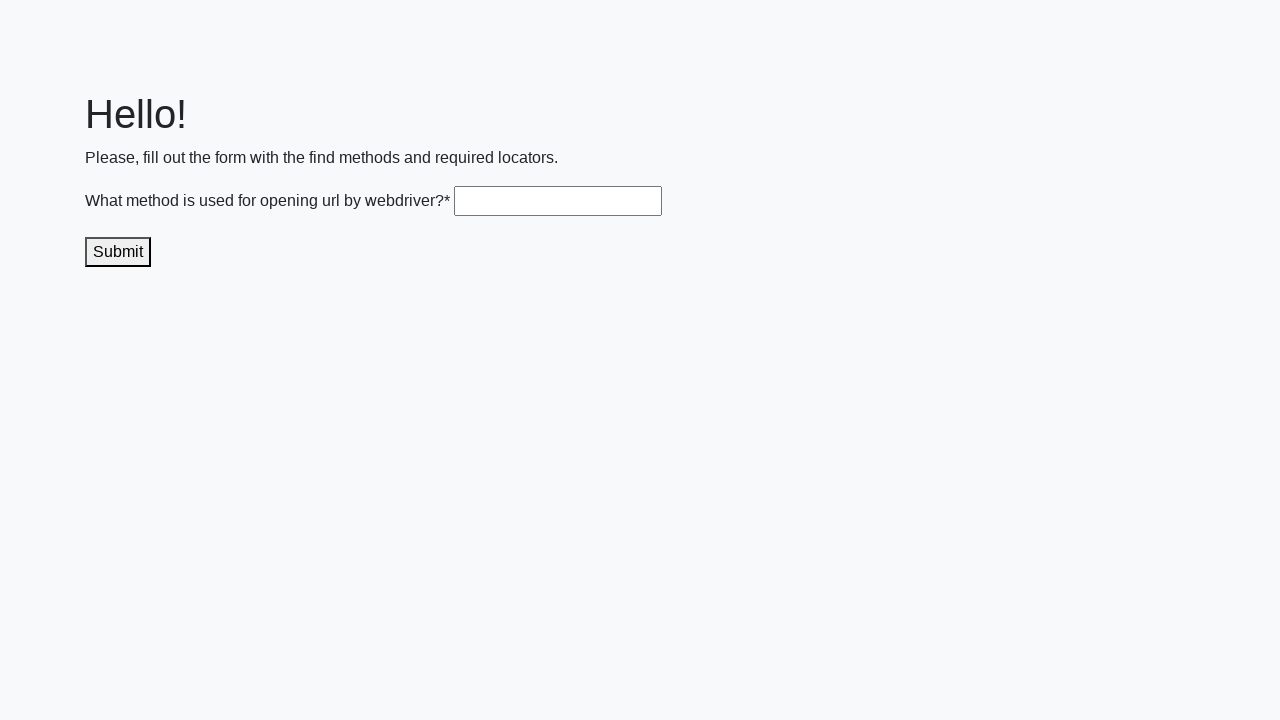

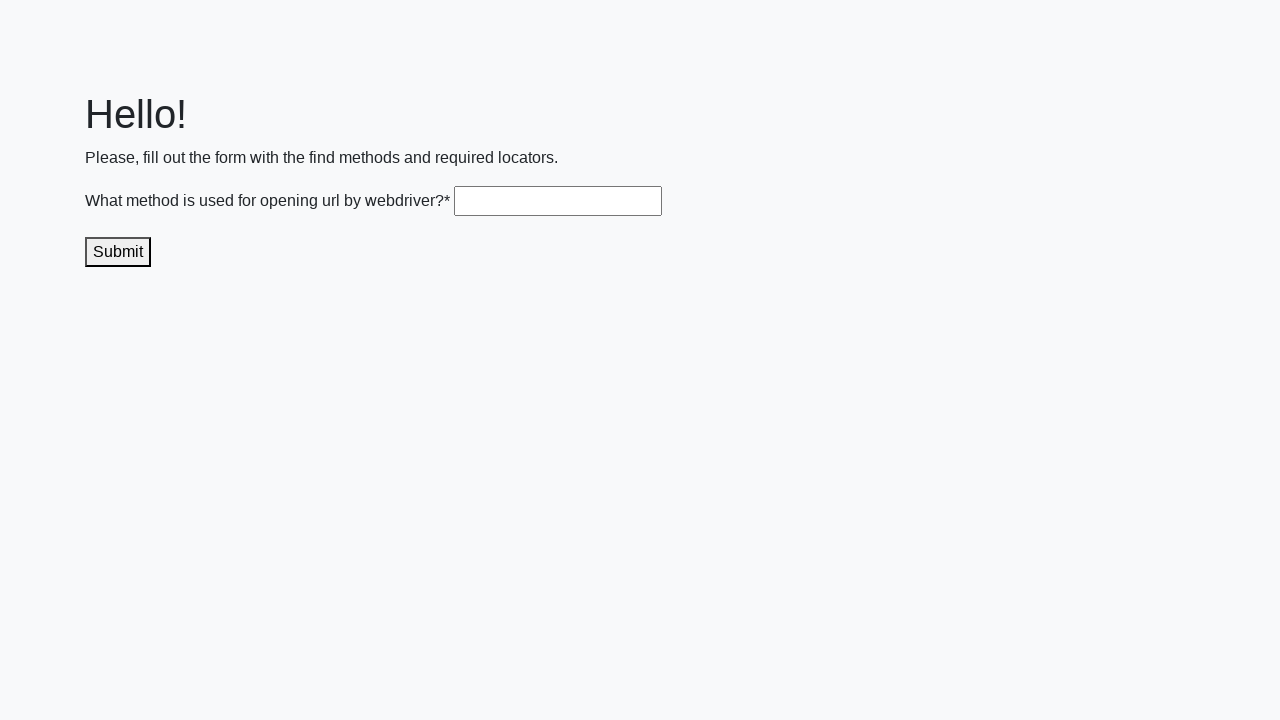